Tests dynamic loading page by clicking Start button and waiting for exactly one "Hello World!" element to appear

Starting URL: https://automationfc.github.io/dynamic-loading/

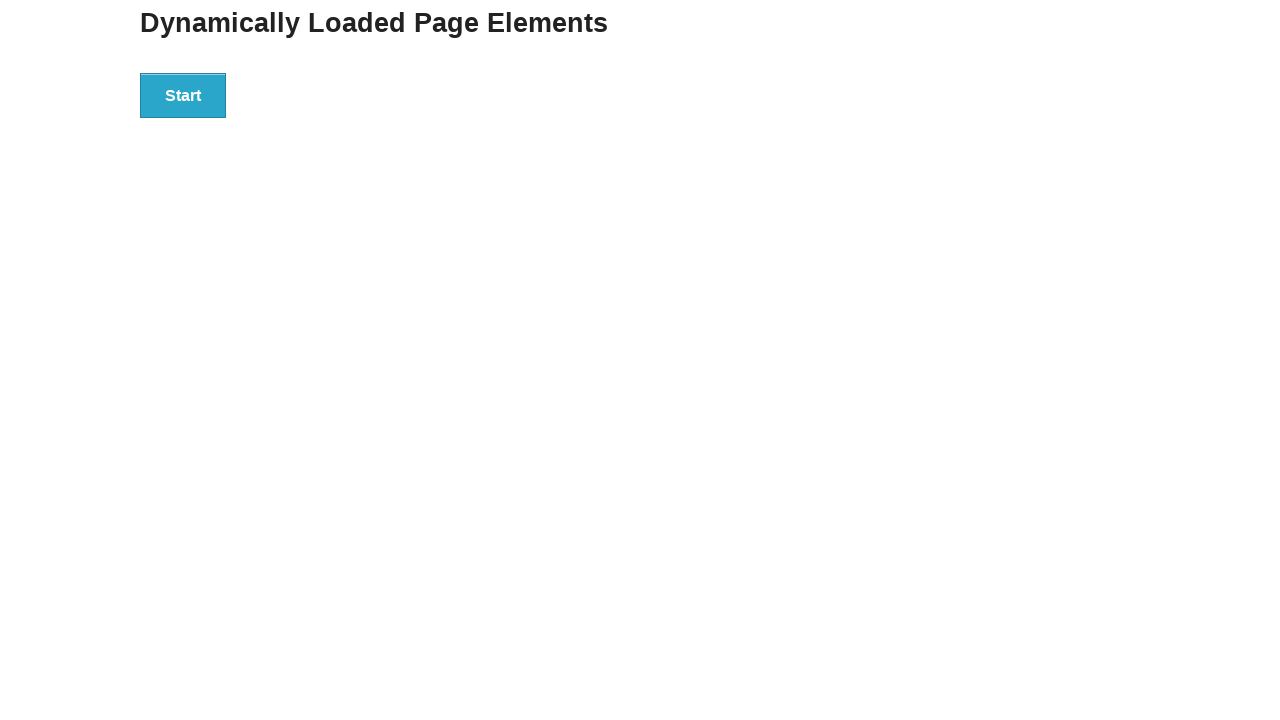

Clicked Start button to trigger dynamic loading at (183, 95) on xpath=//button[text()='Start']
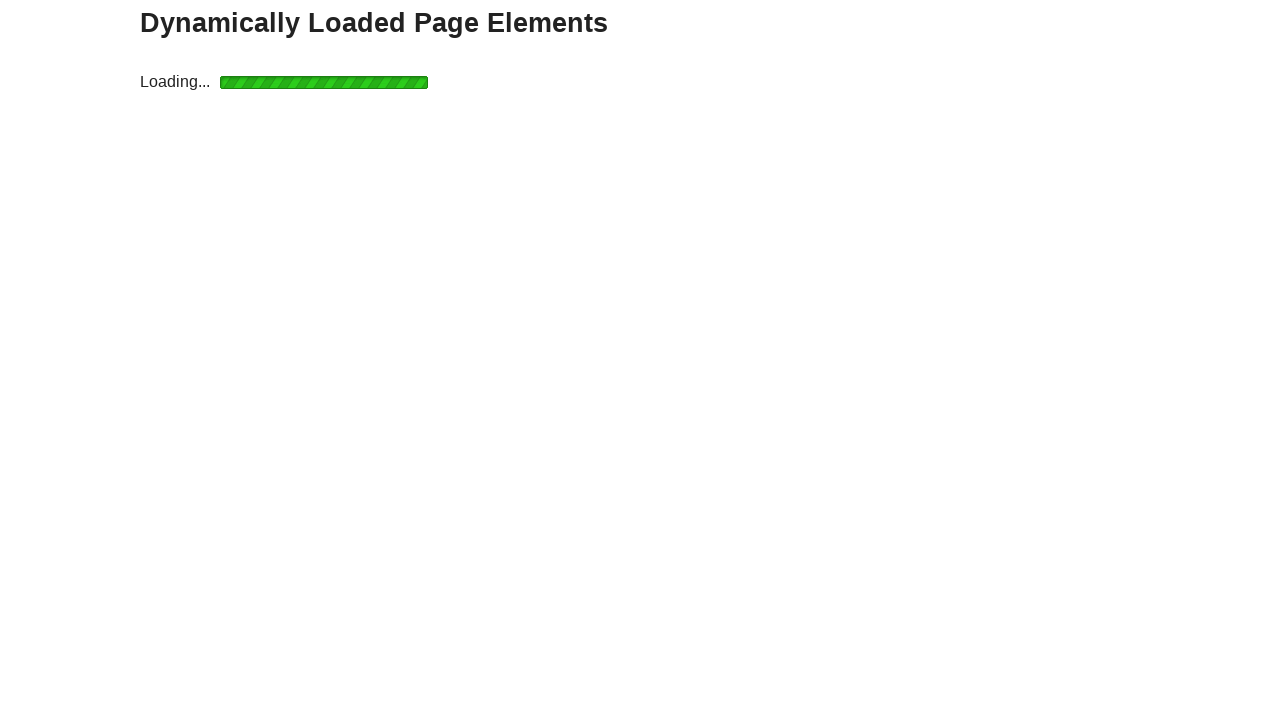

Waited for exactly one 'Hello World!' element to appear
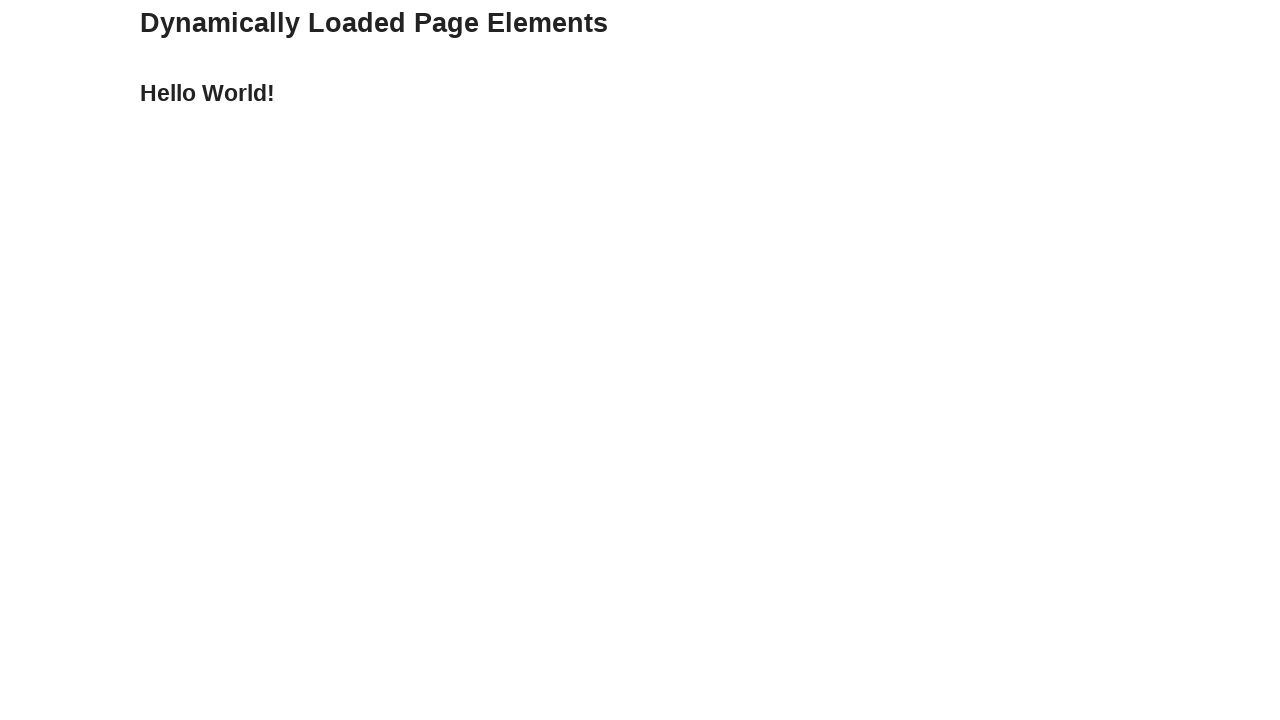

Located the 'Hello World!' element
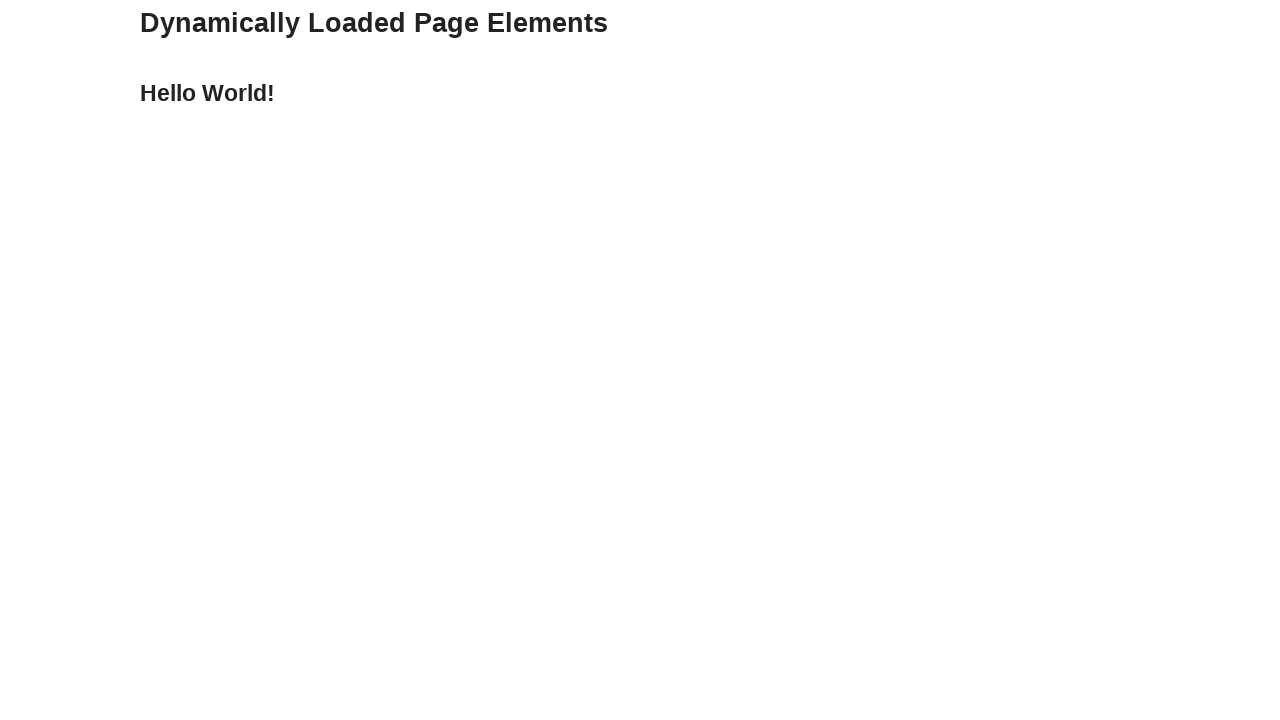

Verified text content is exactly 'Hello World!'
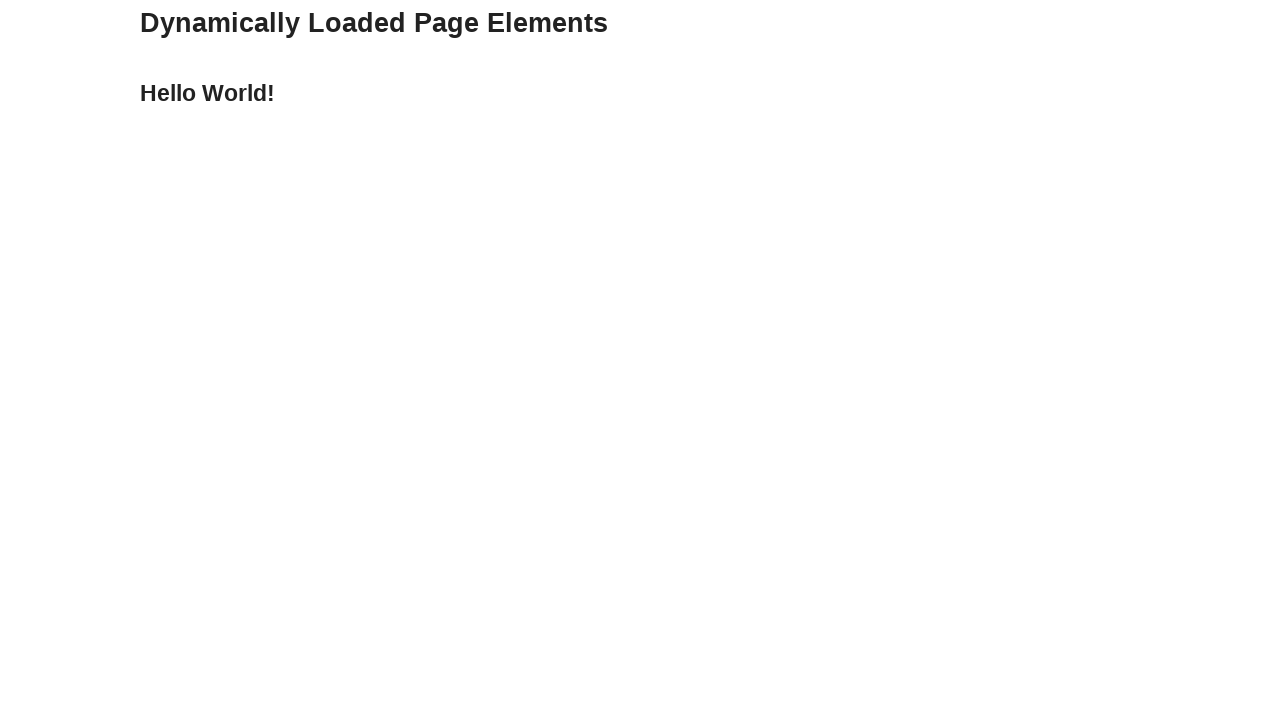

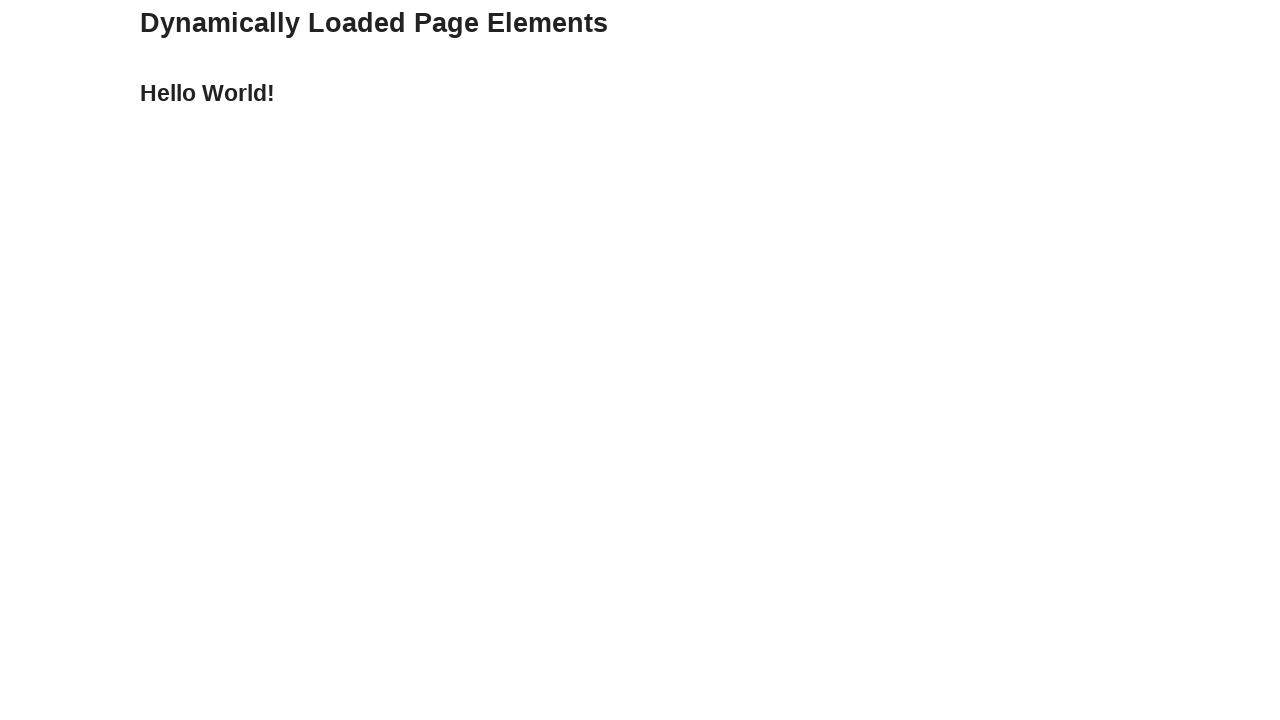